Tests checkbox functionality by checking and unchecking checkboxes with state verification

Starting URL: https://the-internet.herokuapp.com/checkboxes

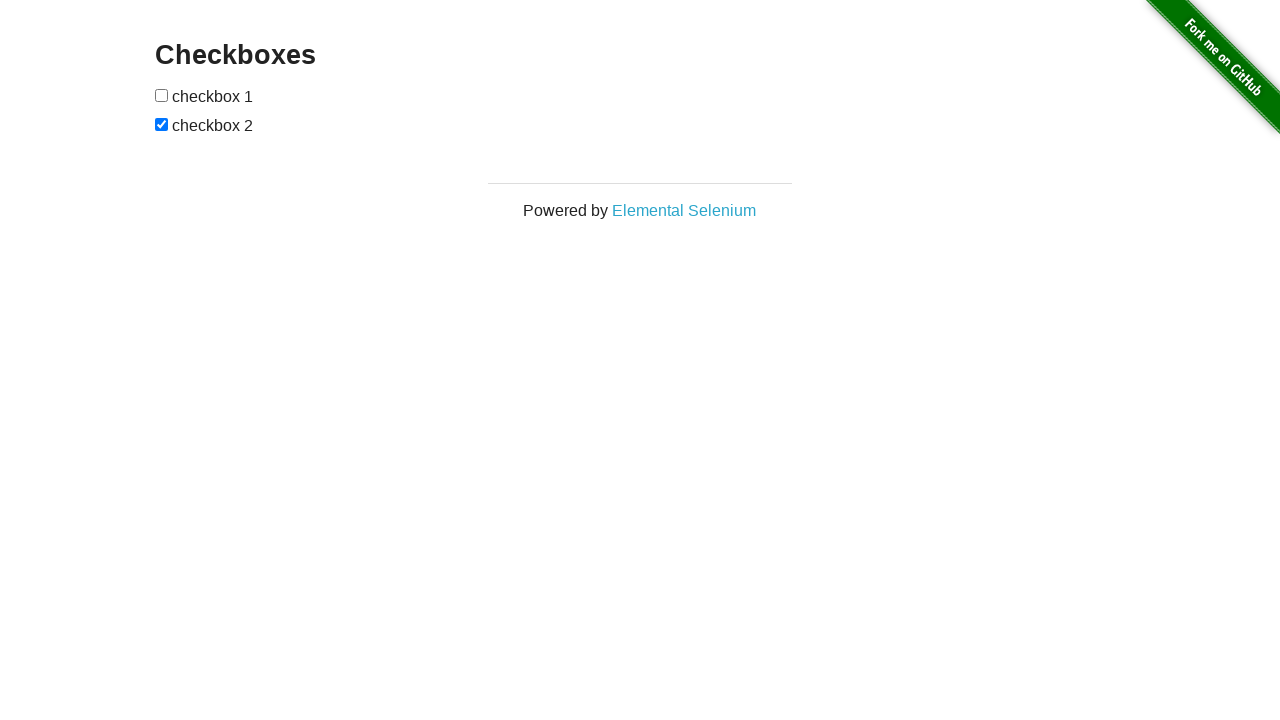

Located first checkbox element
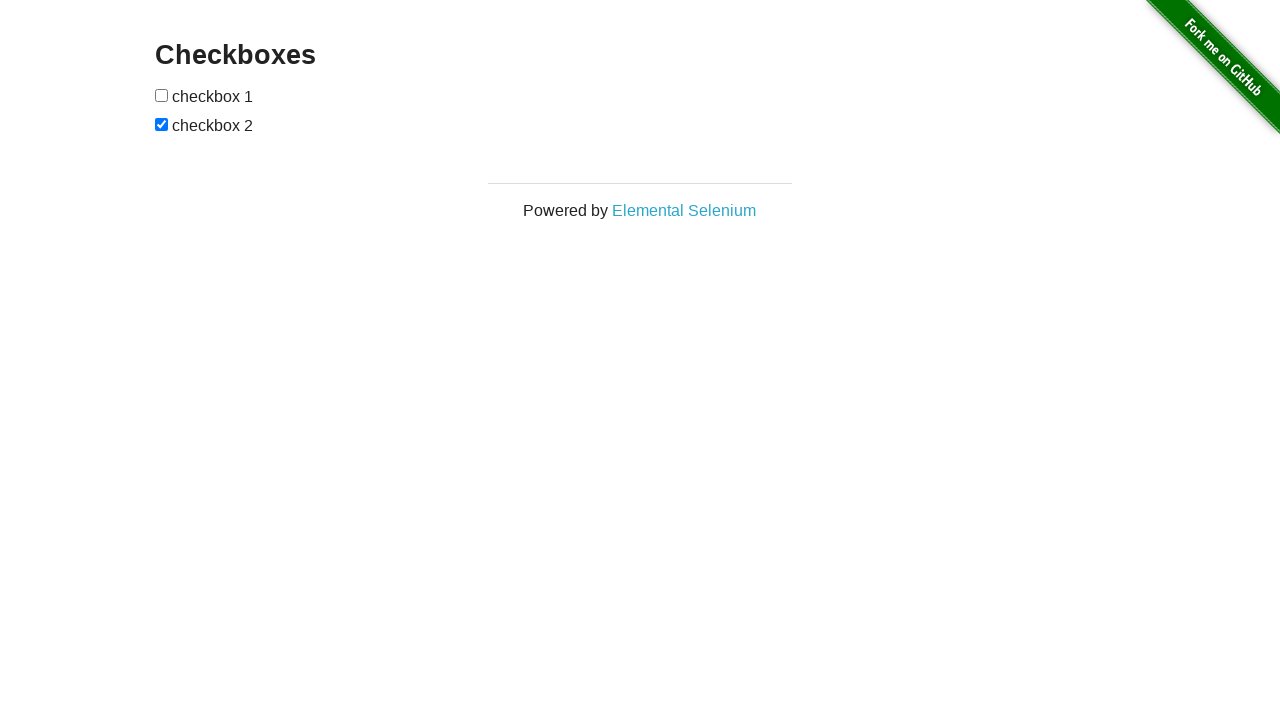

Verified first checkbox is not checked initially
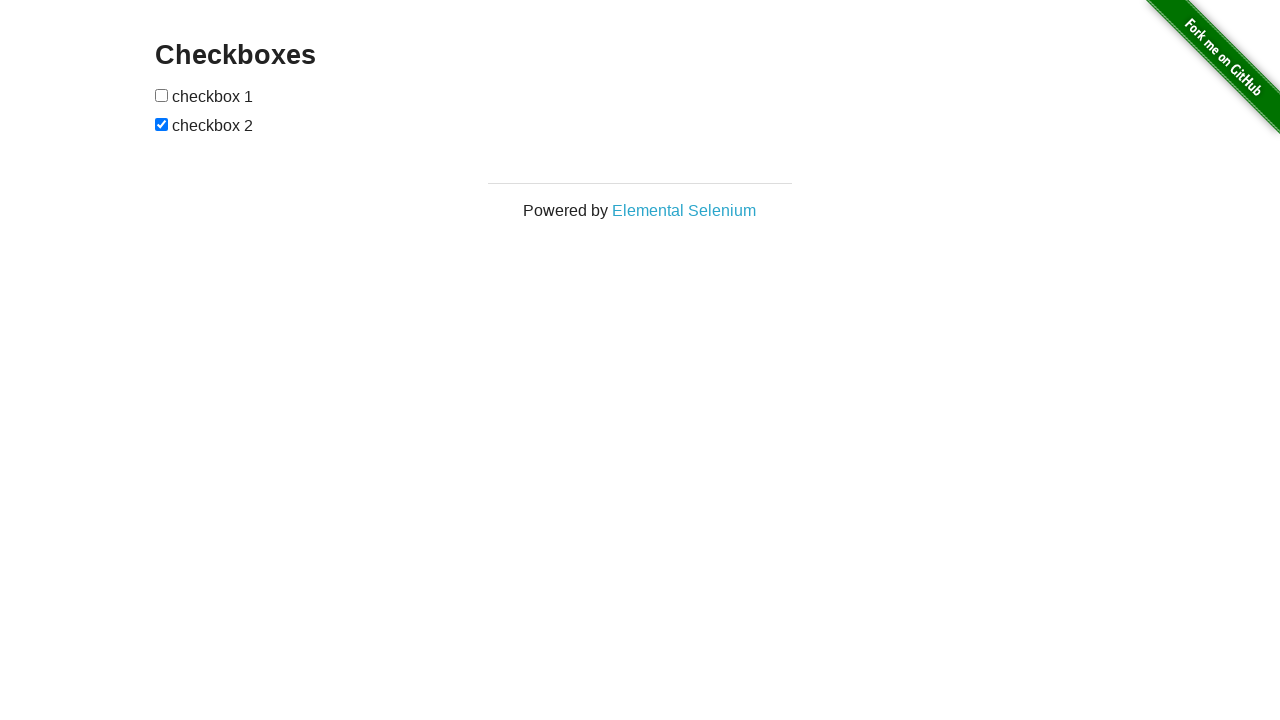

Checked the first checkbox at (162, 95) on xpath=//form[@id='checkboxes']/input[1]
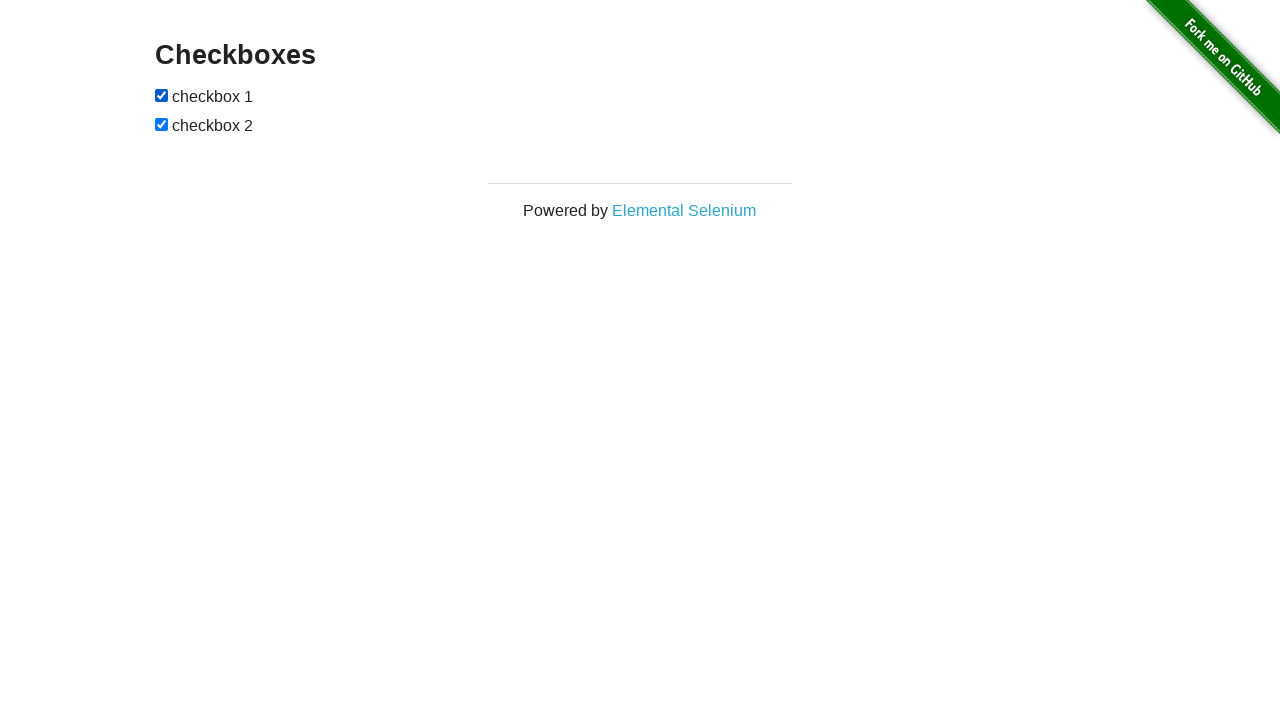

Verified first checkbox is now checked
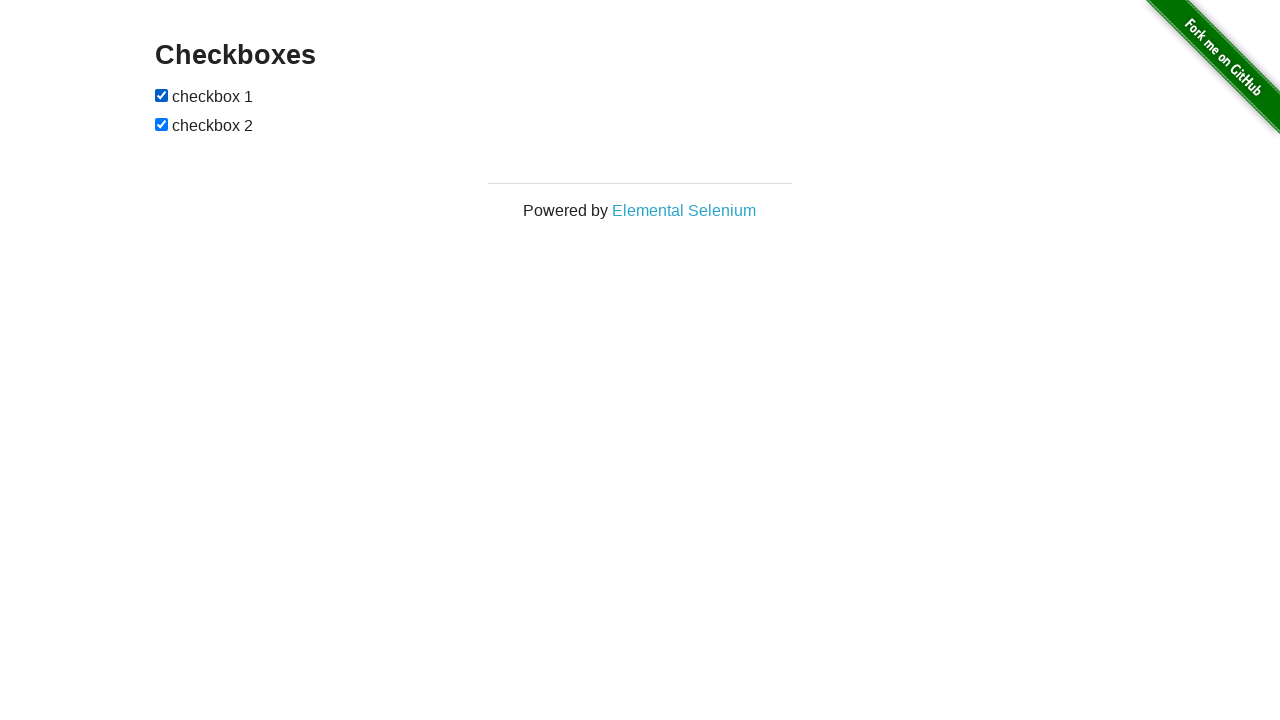

Unchecked the first checkbox at (162, 95) on xpath=//form[@id='checkboxes']/input[1]
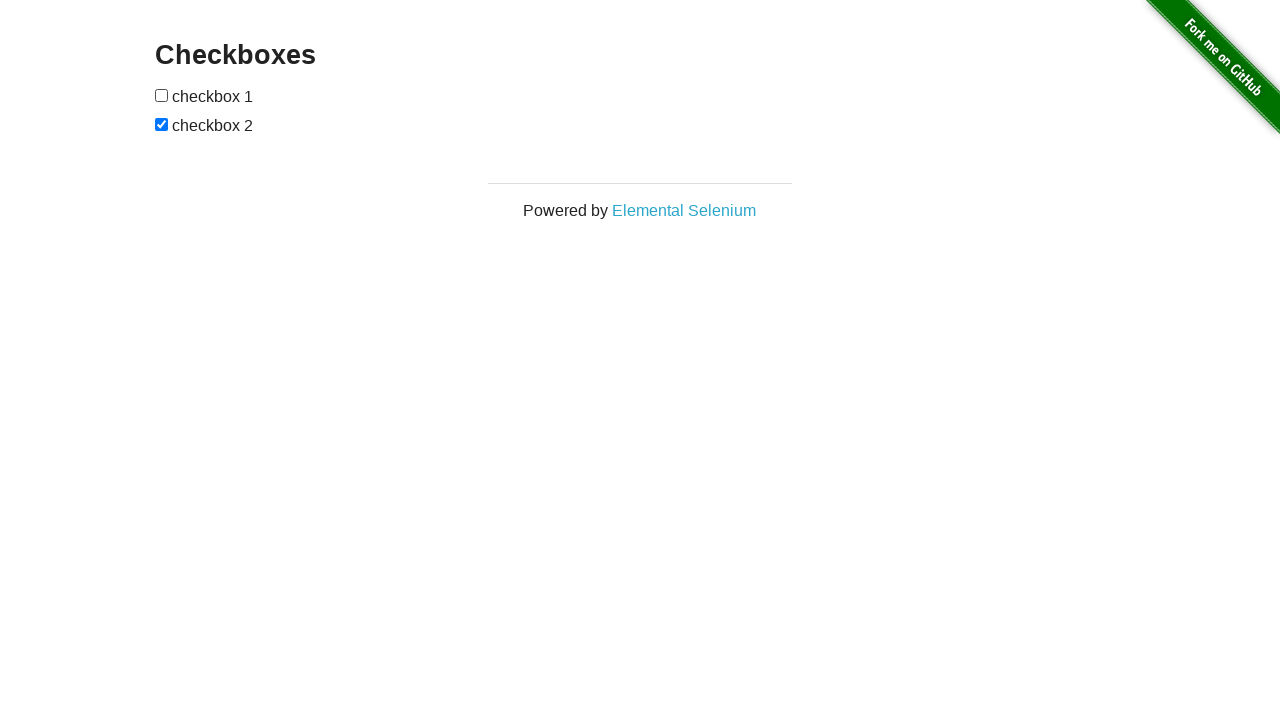

Verified first checkbox is now unchecked
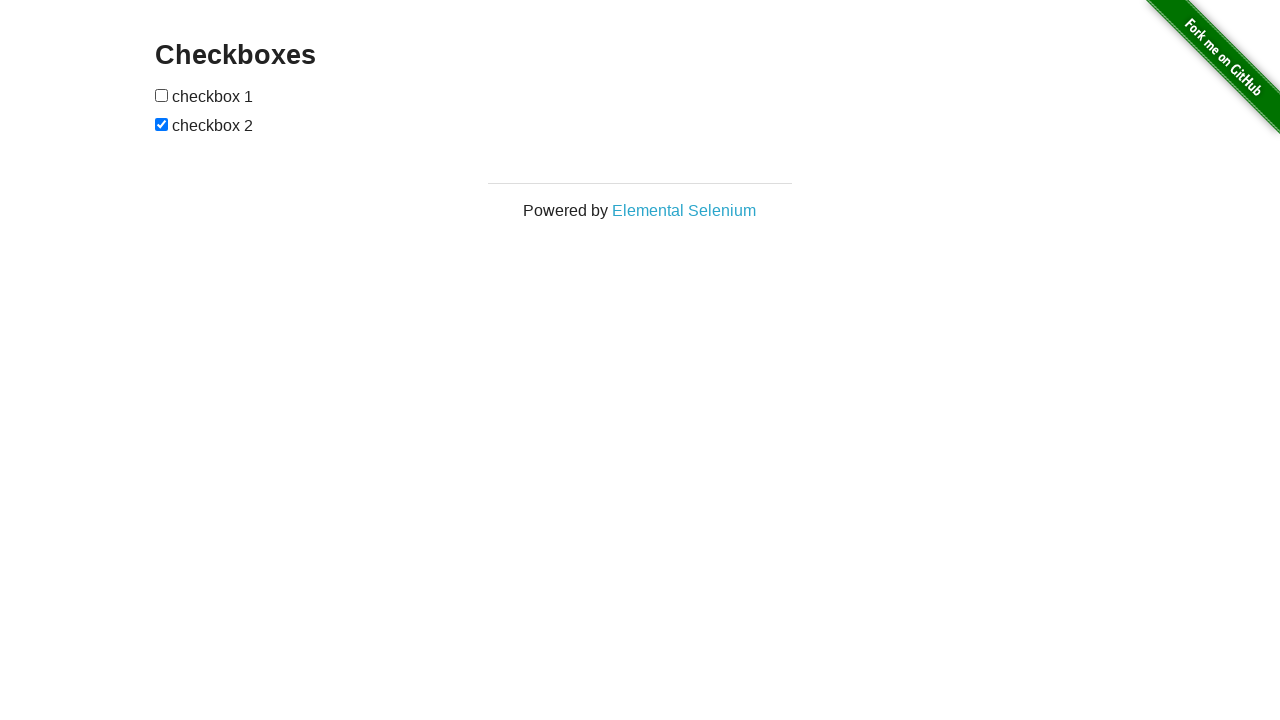

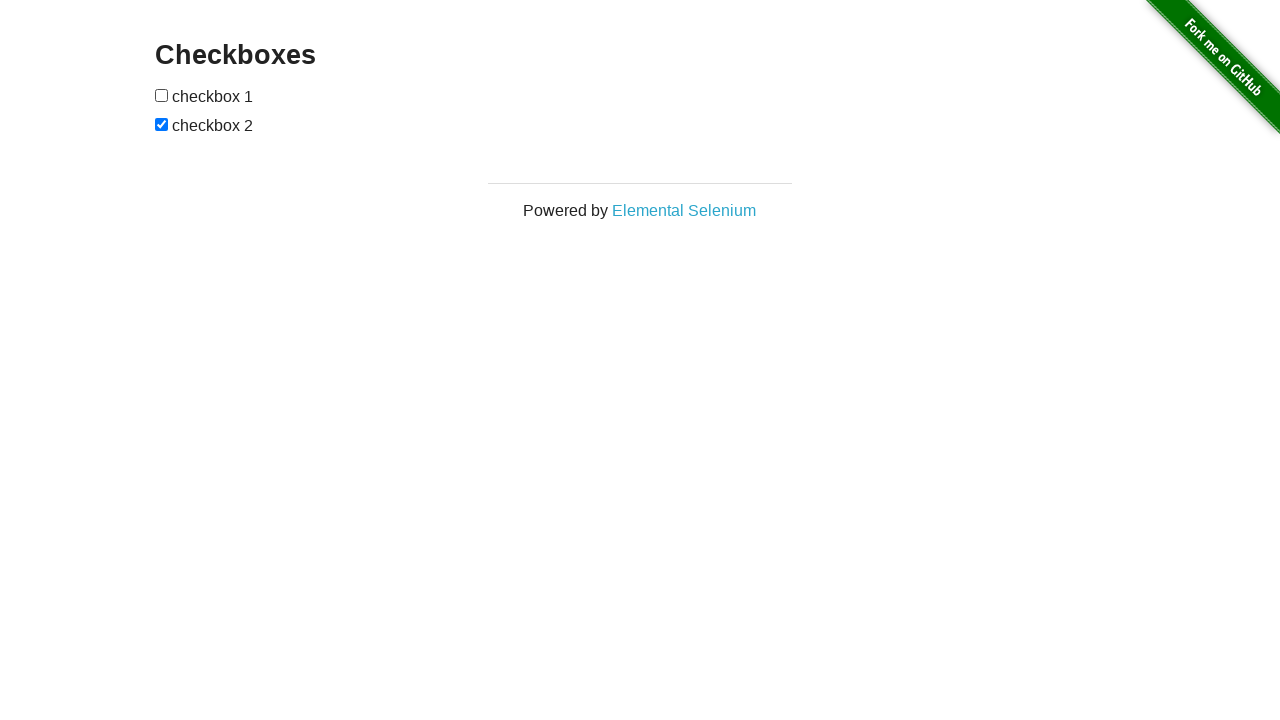